Navigates to a Japanese gaming calendar page, waits for calendar items to load, and clicks on the event calendar section to reveal calendar data.

Starting URL: https://gamewith.jp/pricone-re/

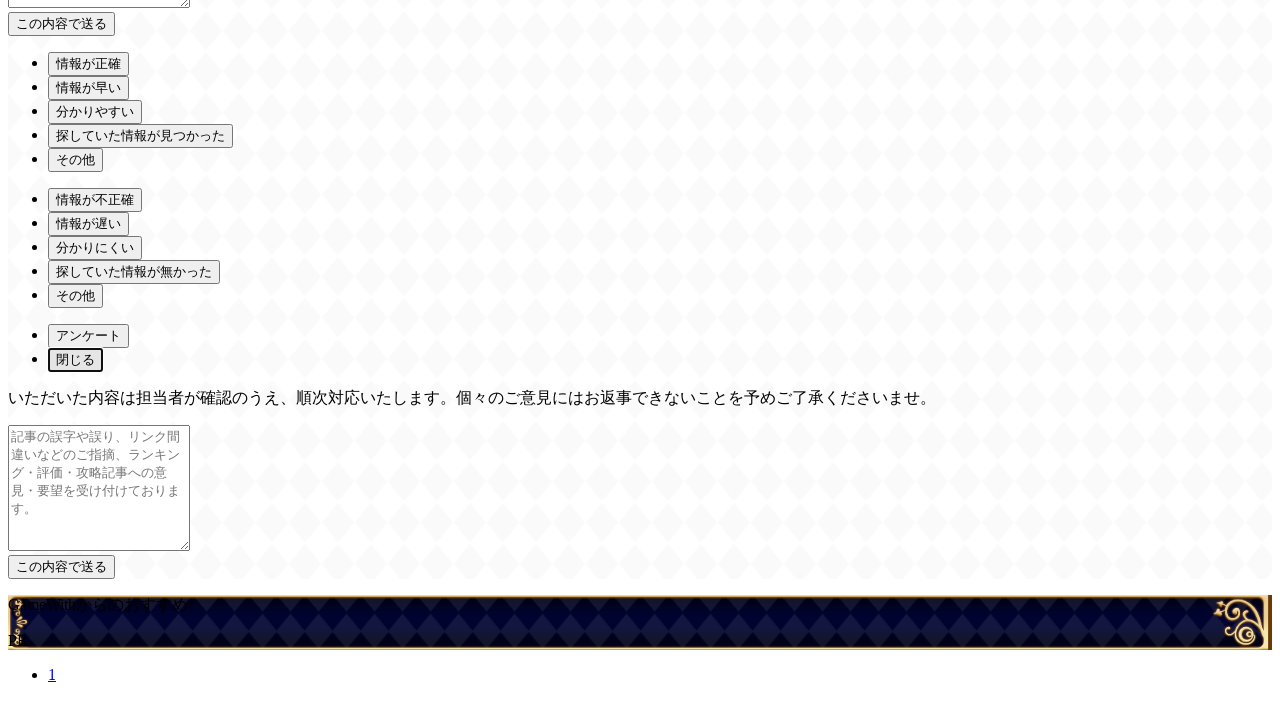

Waited for calendar items to be attached to the DOM
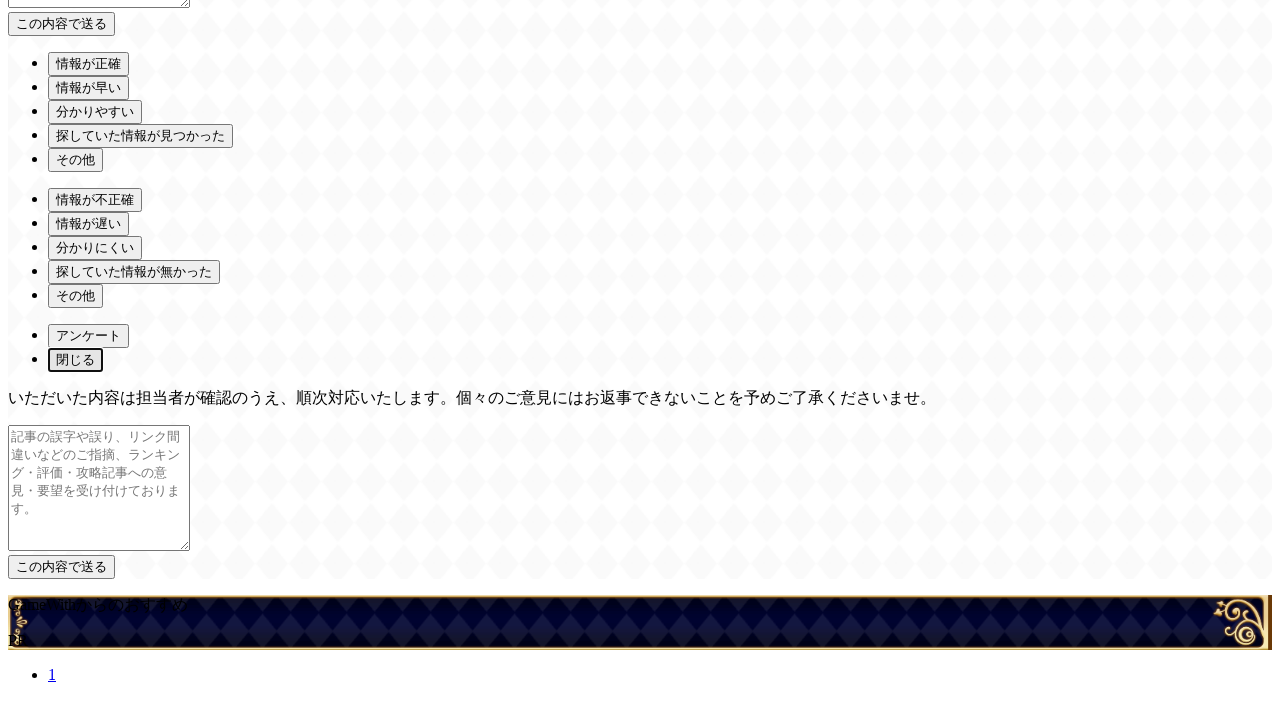

Clicked on the event calendar section to reveal calendar data at (640, 360) on text=イベントカレンダー
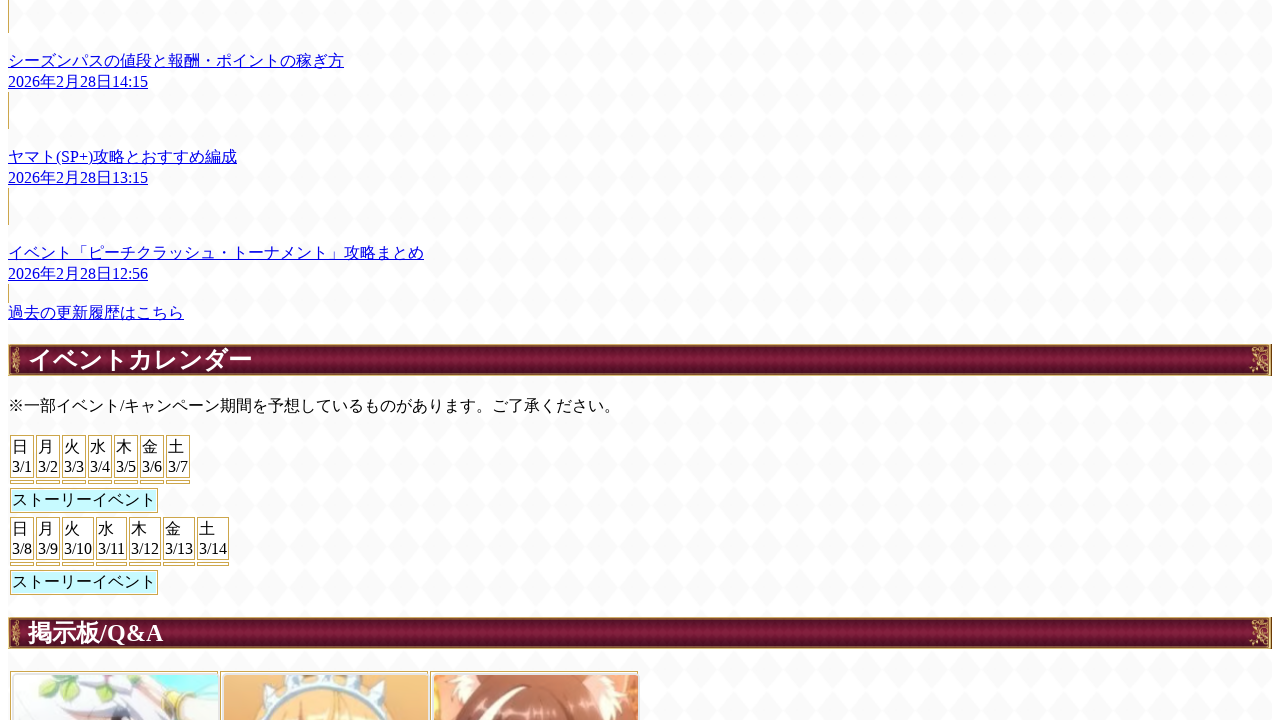

Verified calendar items are present and visible
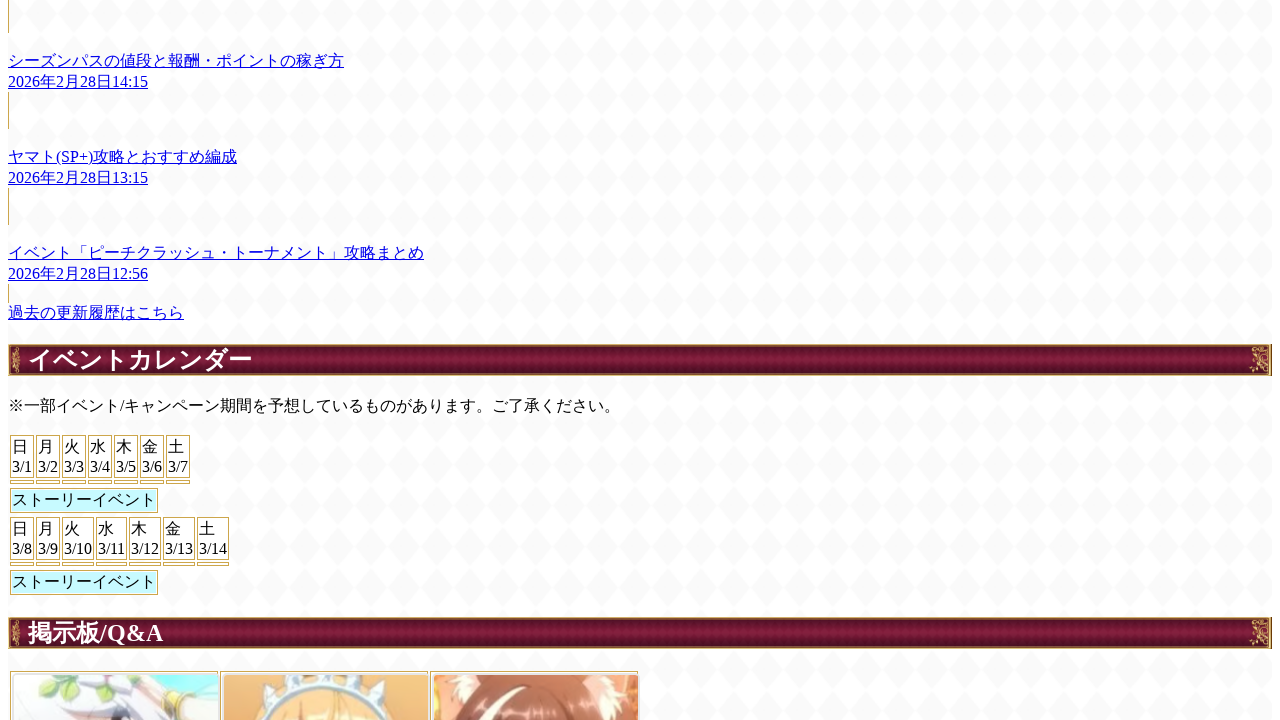

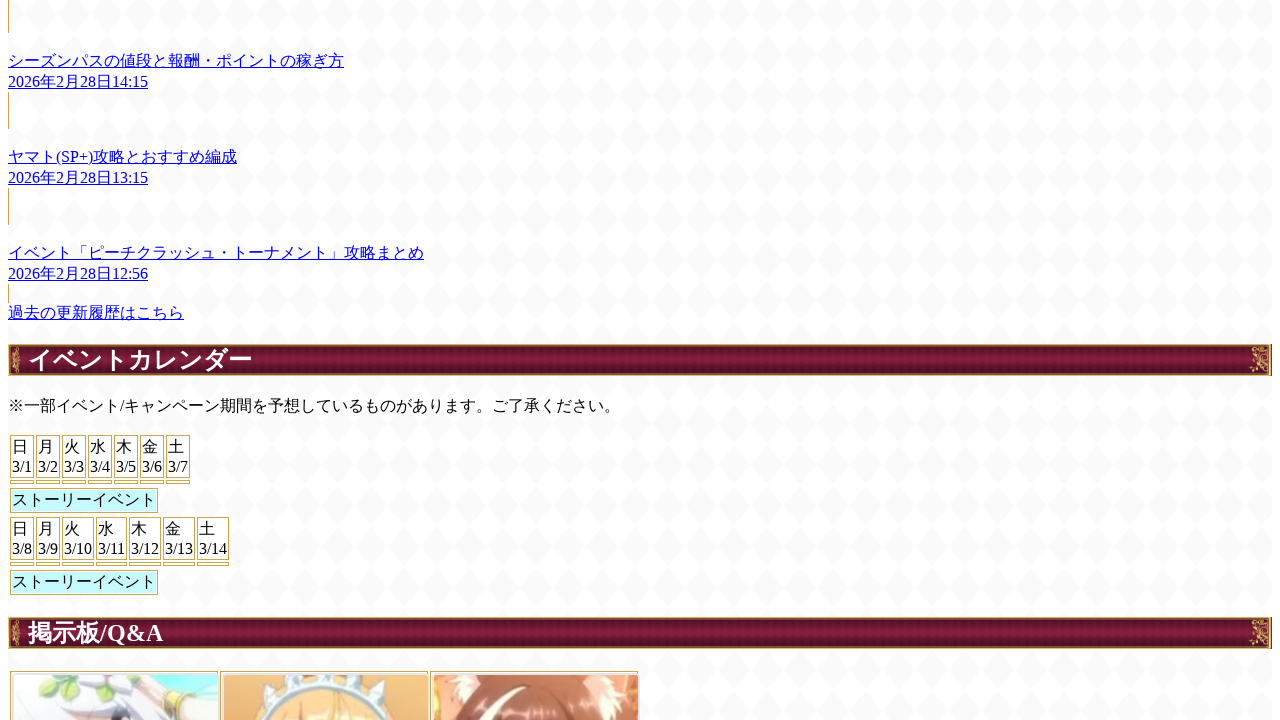